Tests JavaScript Prompt dialog by clicking the JS Prompt button, entering text into the prompt, accepting it, and verifying the result

Starting URL: https://the-internet.herokuapp.com/javascript_alerts

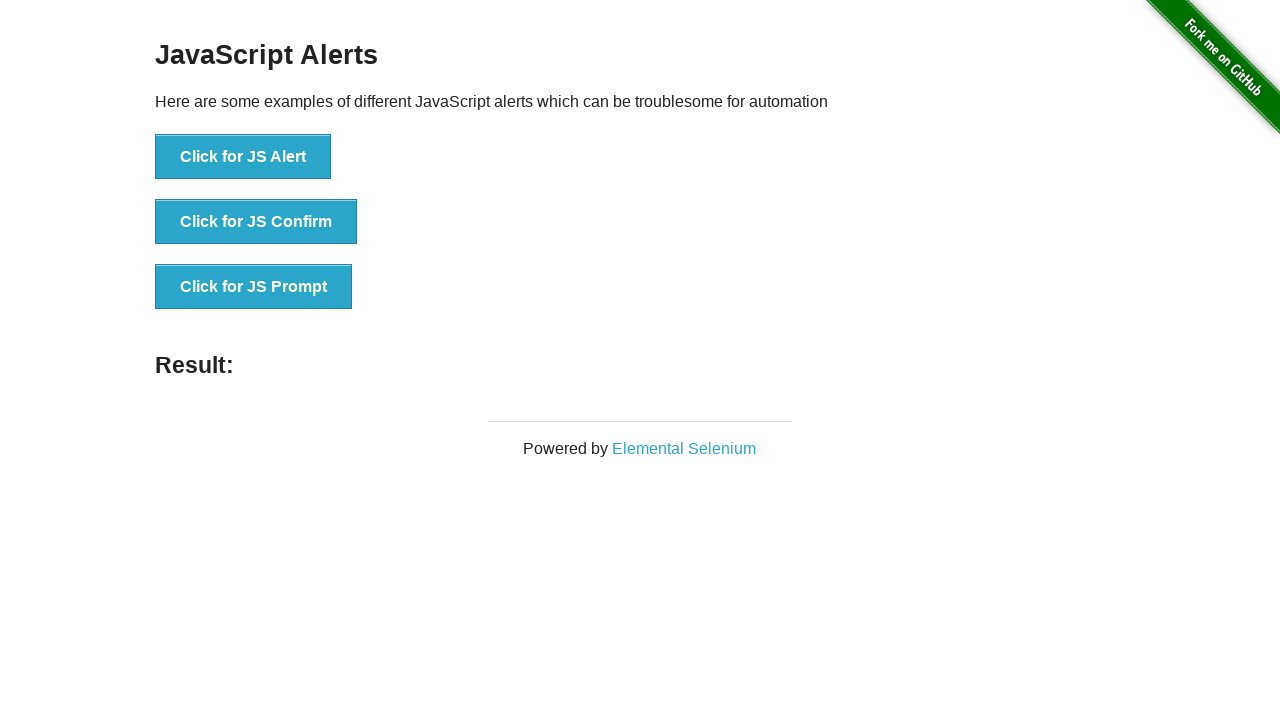

Set up dialog handler to accept prompt with text 'Hello Playwright Test'
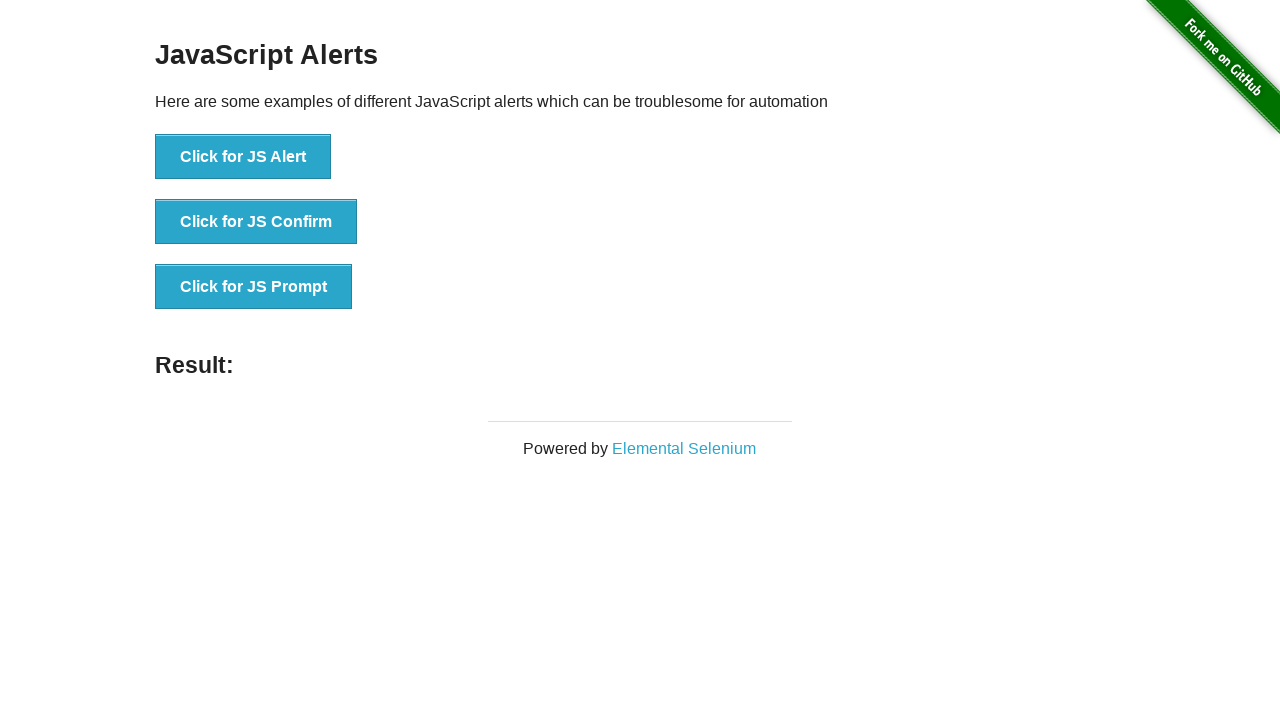

Clicked the JS Prompt button at (254, 287) on xpath=//button[.='Click for JS Prompt']
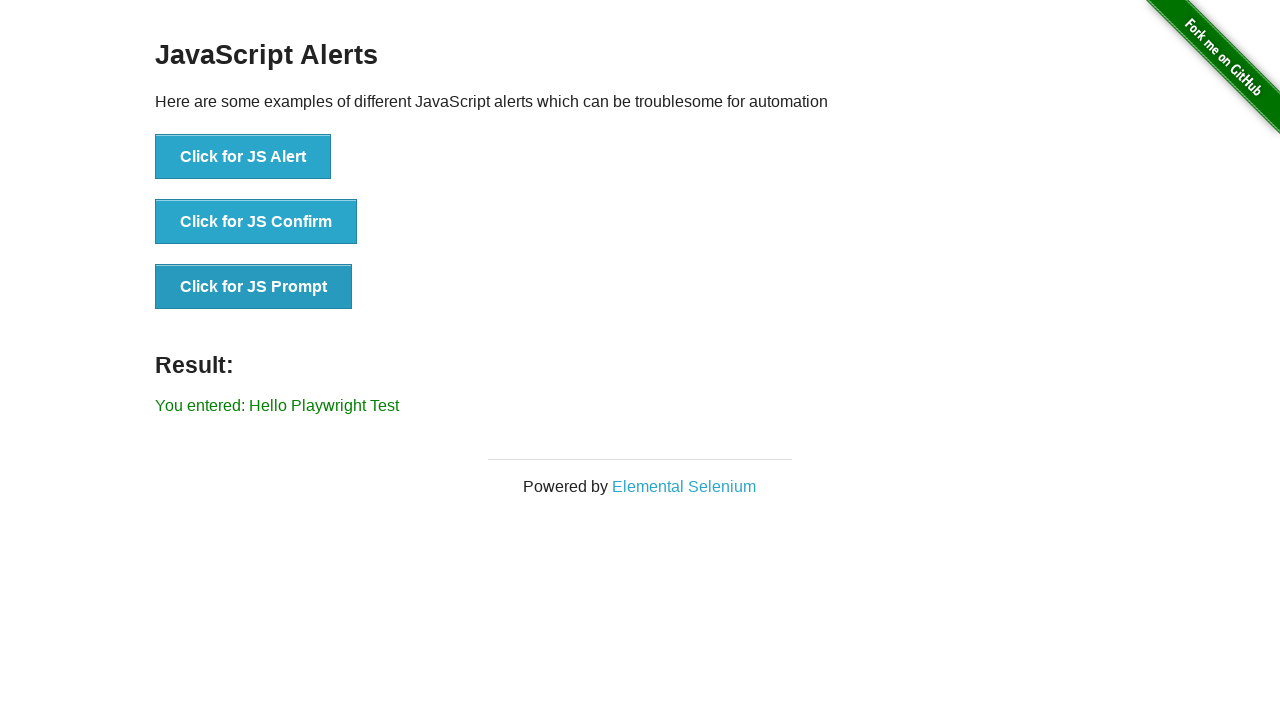

Result message appeared after accepting prompt
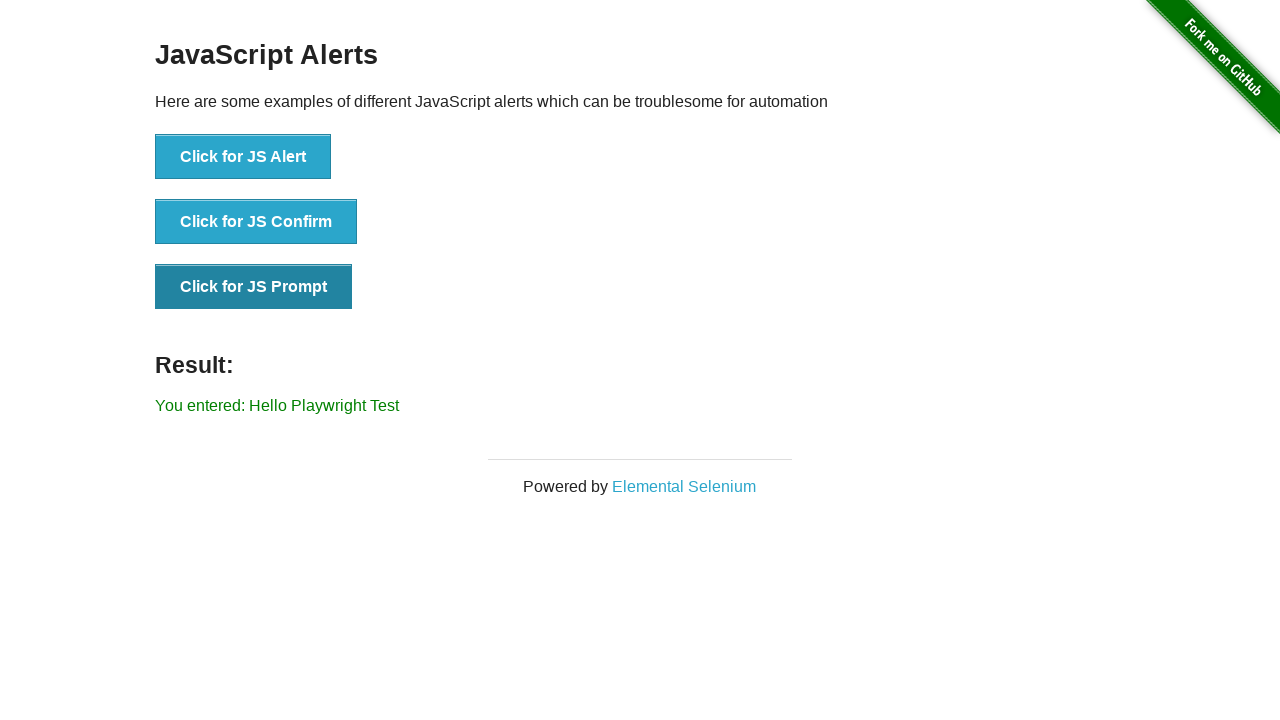

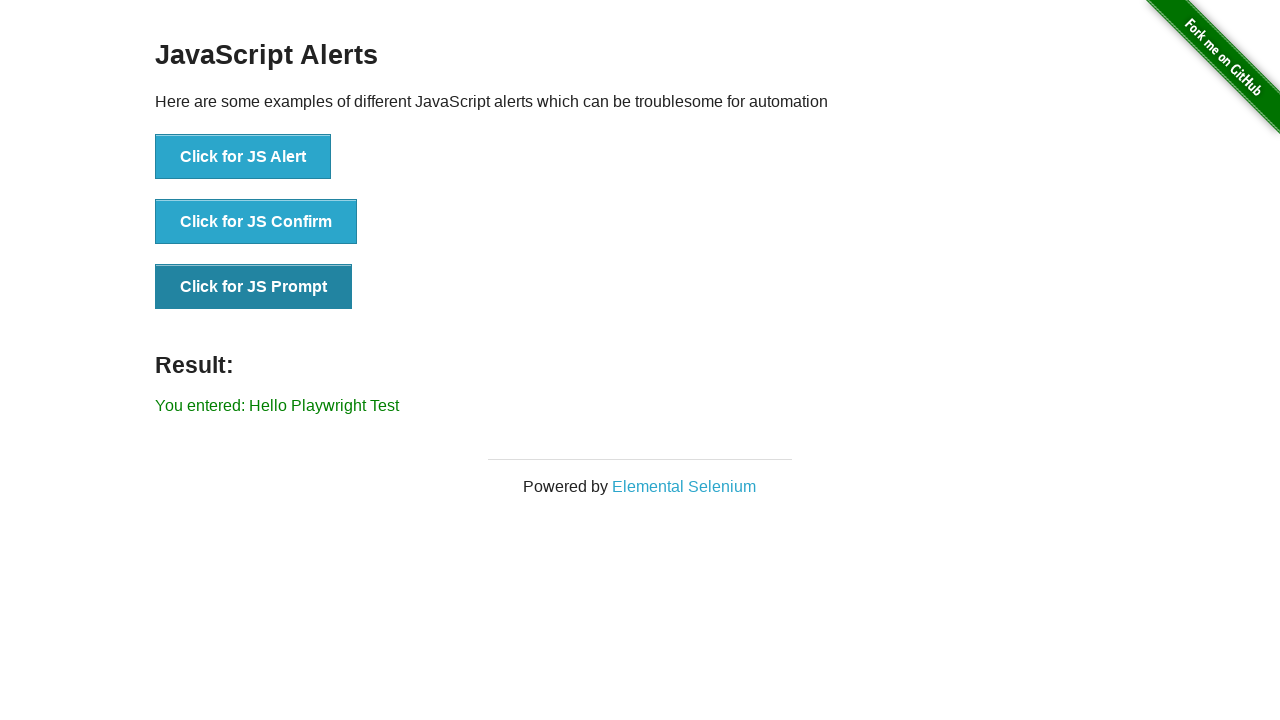